Tests auto-suggestion dropdown functionality by typing a partial query, navigating through suggestions using keyboard arrows, and verifying the selected value

Starting URL: https://rahulshettyacademy.com/AutomationPractice/

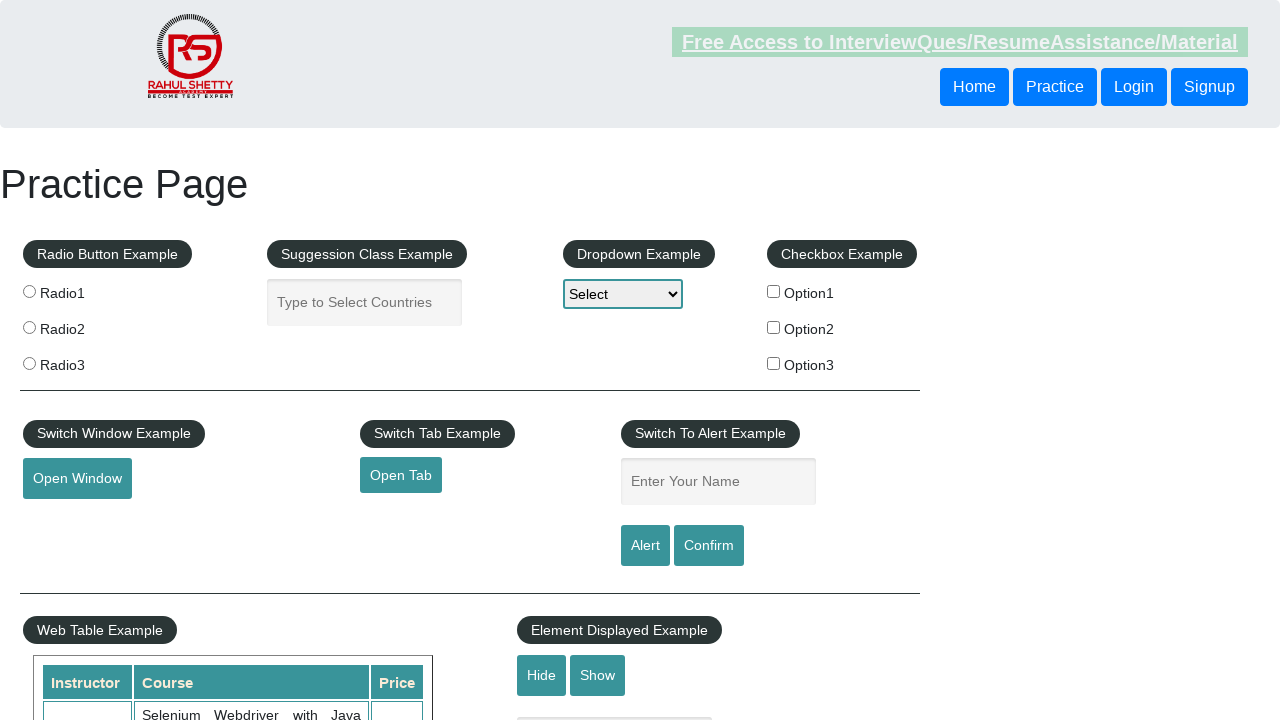

Filled autocomplete field with 'ja' to trigger suggestions on #autocomplete
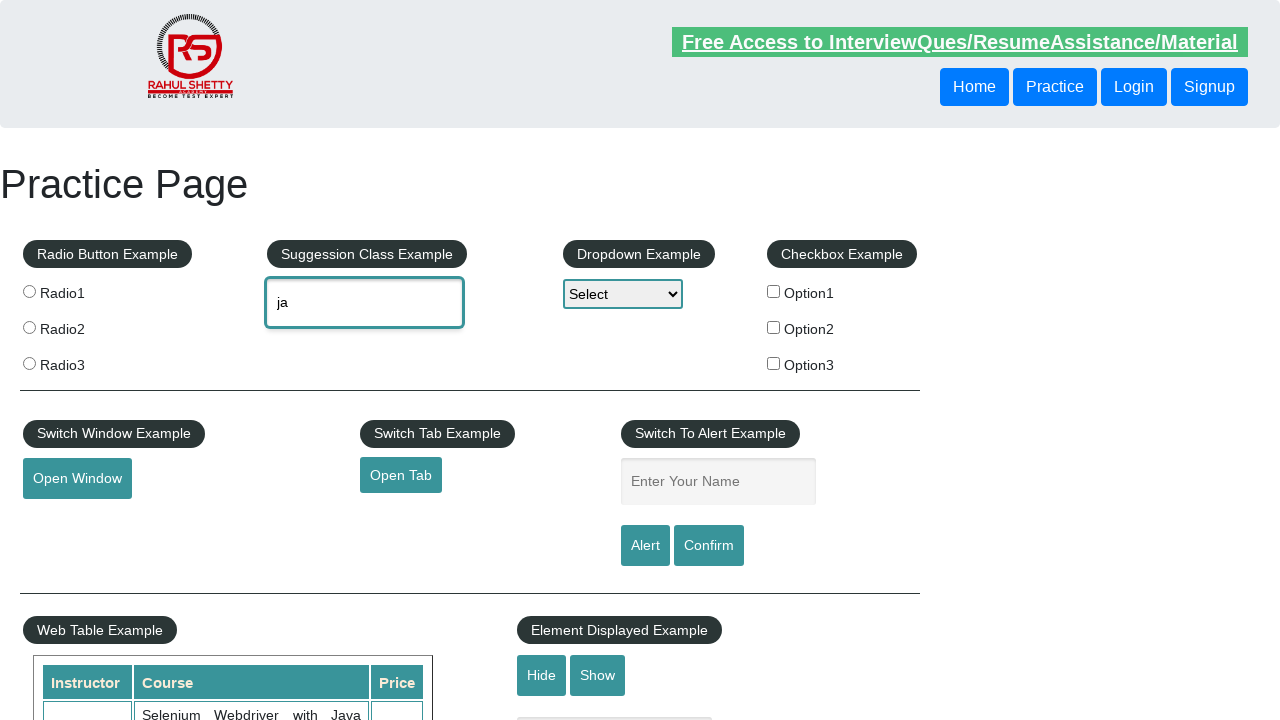

Waited 2 seconds for auto-suggestion dropdown to appear
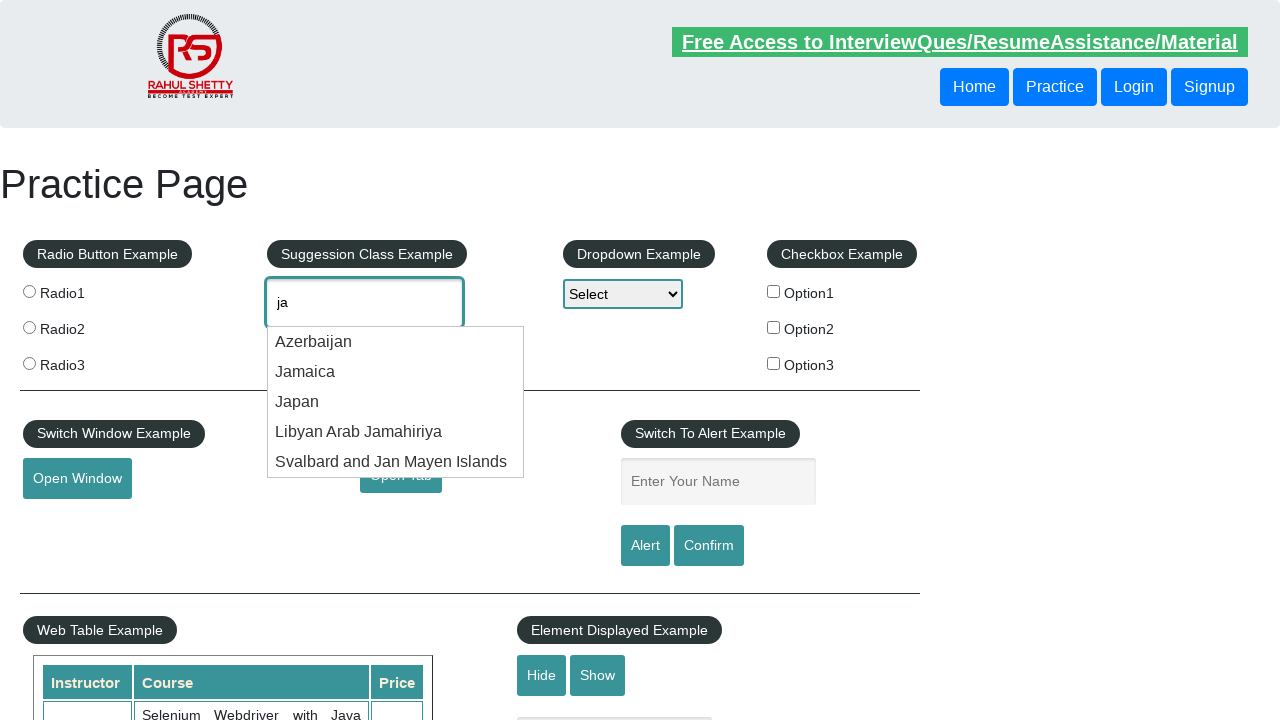

Pressed ArrowDown to navigate to first suggestion on #autocomplete
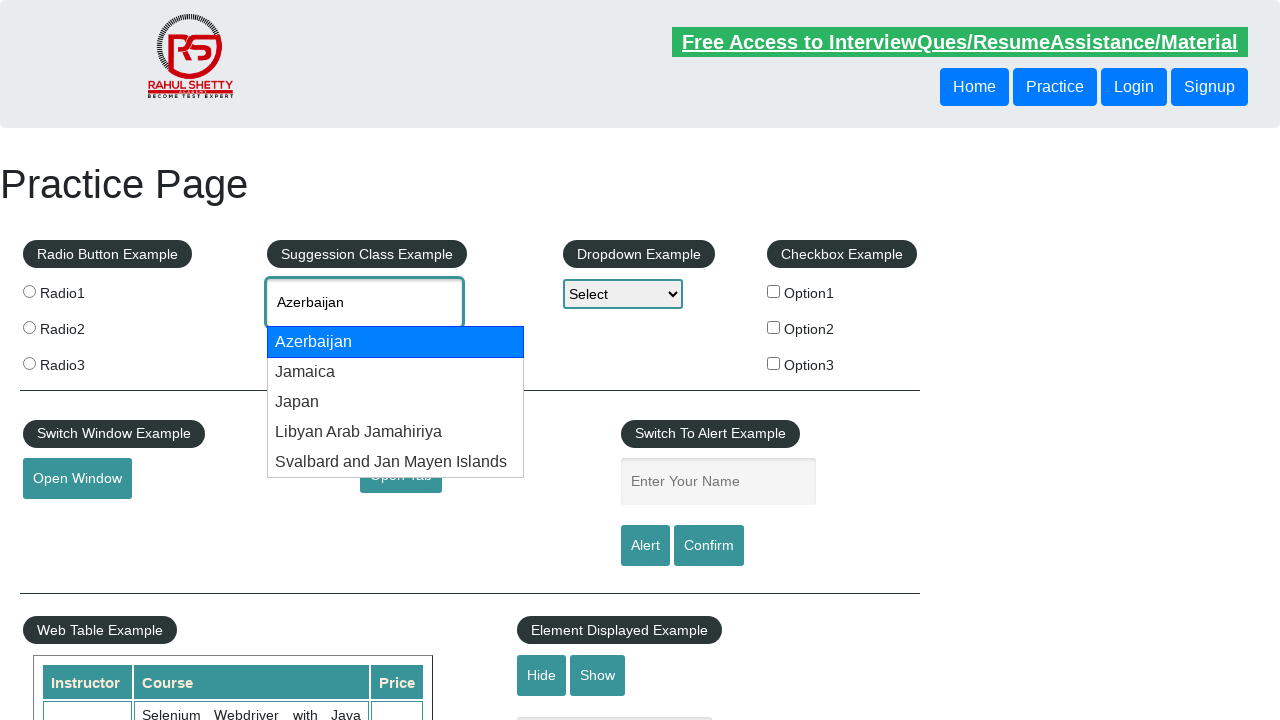

Pressed ArrowDown to navigate to second suggestion on #autocomplete
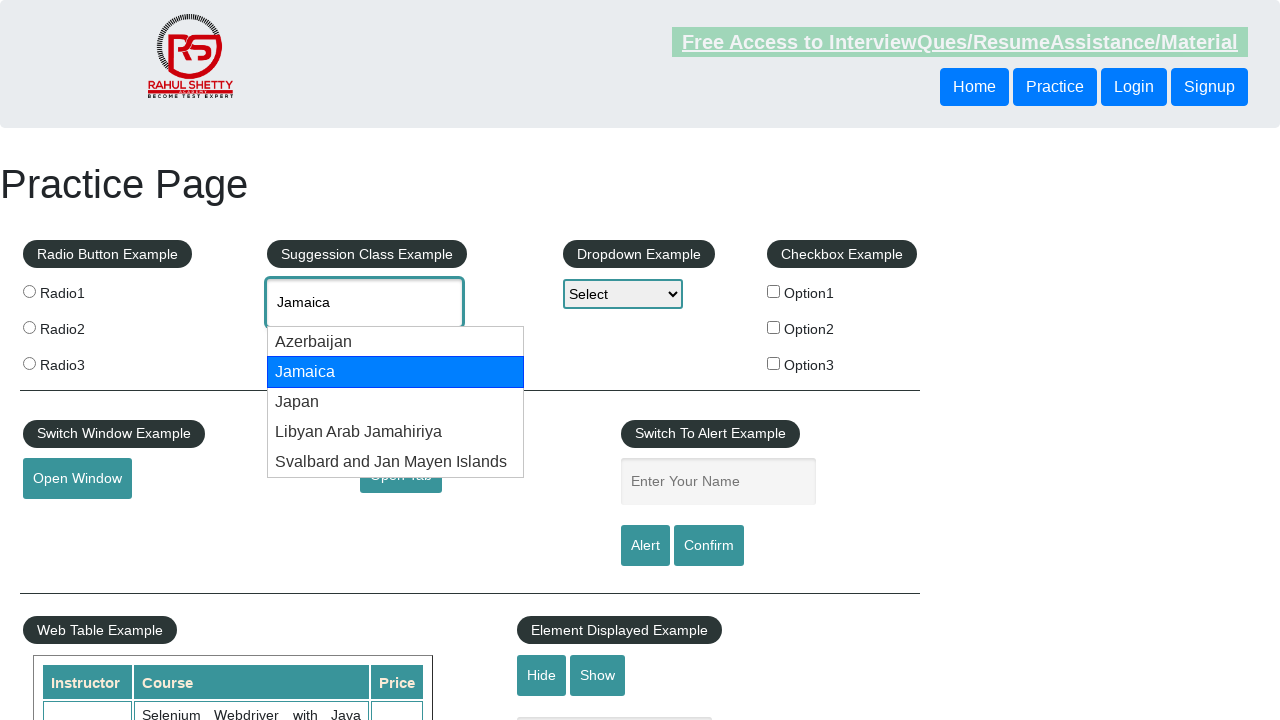

Pressed ArrowDown to navigate to third suggestion on #autocomplete
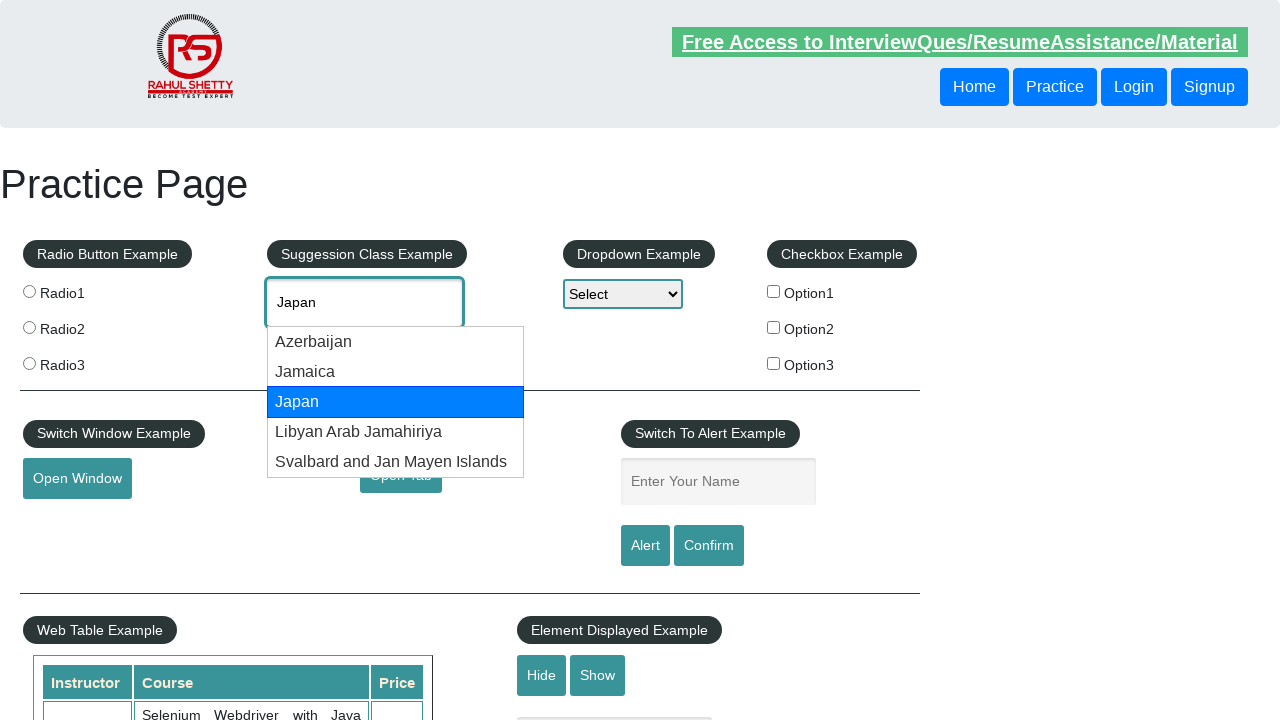

Pressed ArrowDown to navigate to fourth suggestion on #autocomplete
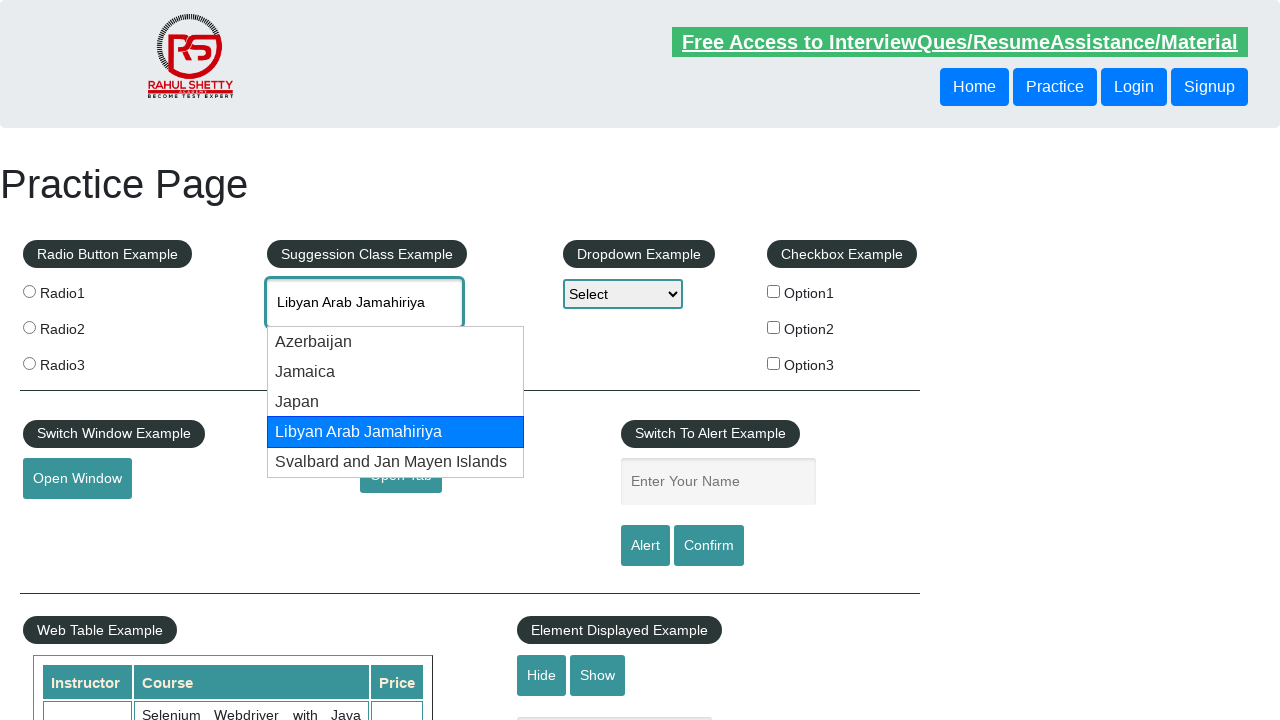

Retrieved autocomplete field value: 'Libyan Arab Jamahiriya'
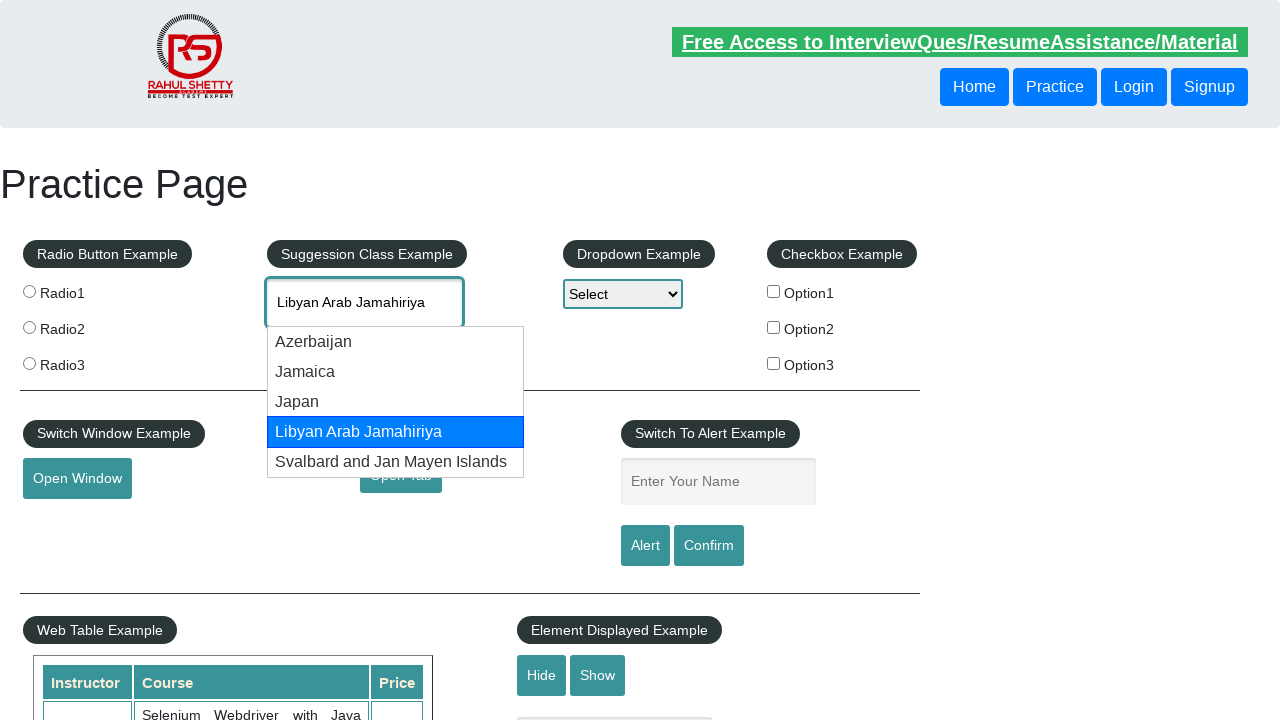

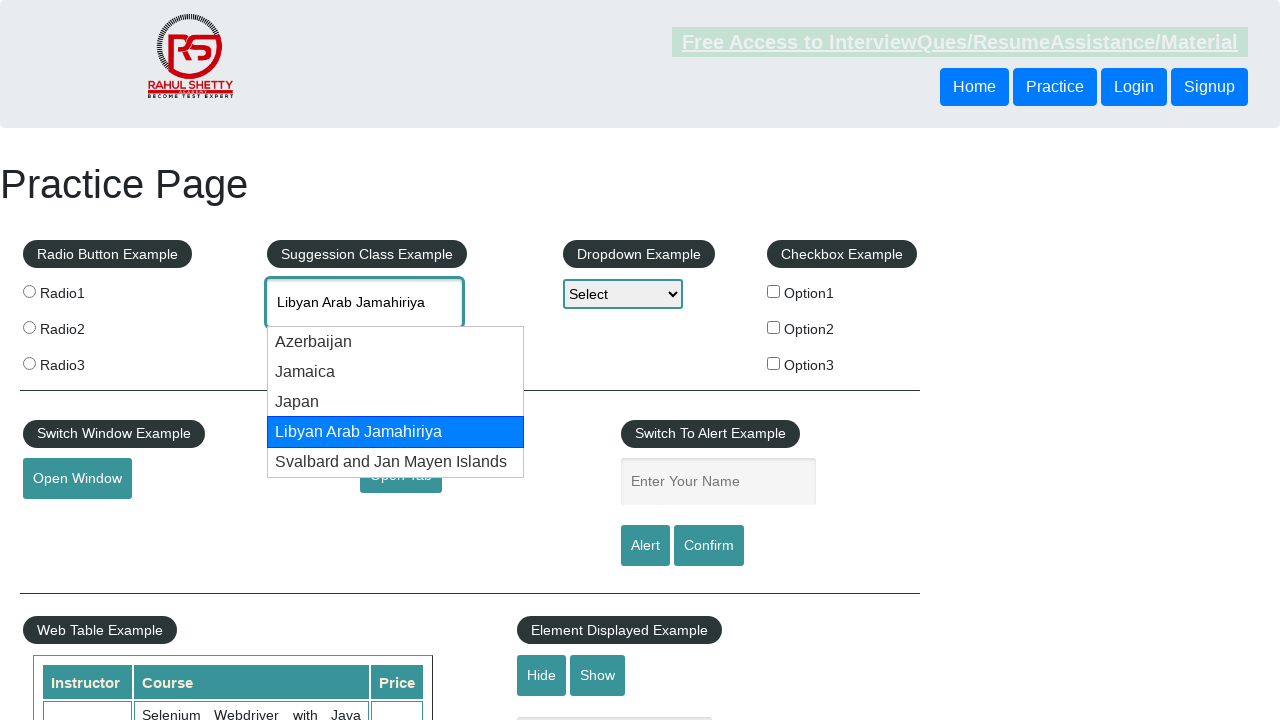